Navigates to the Hungarian Örkény Theatre website homepage

Starting URL: https://orkenyszinhaz.hu/hu

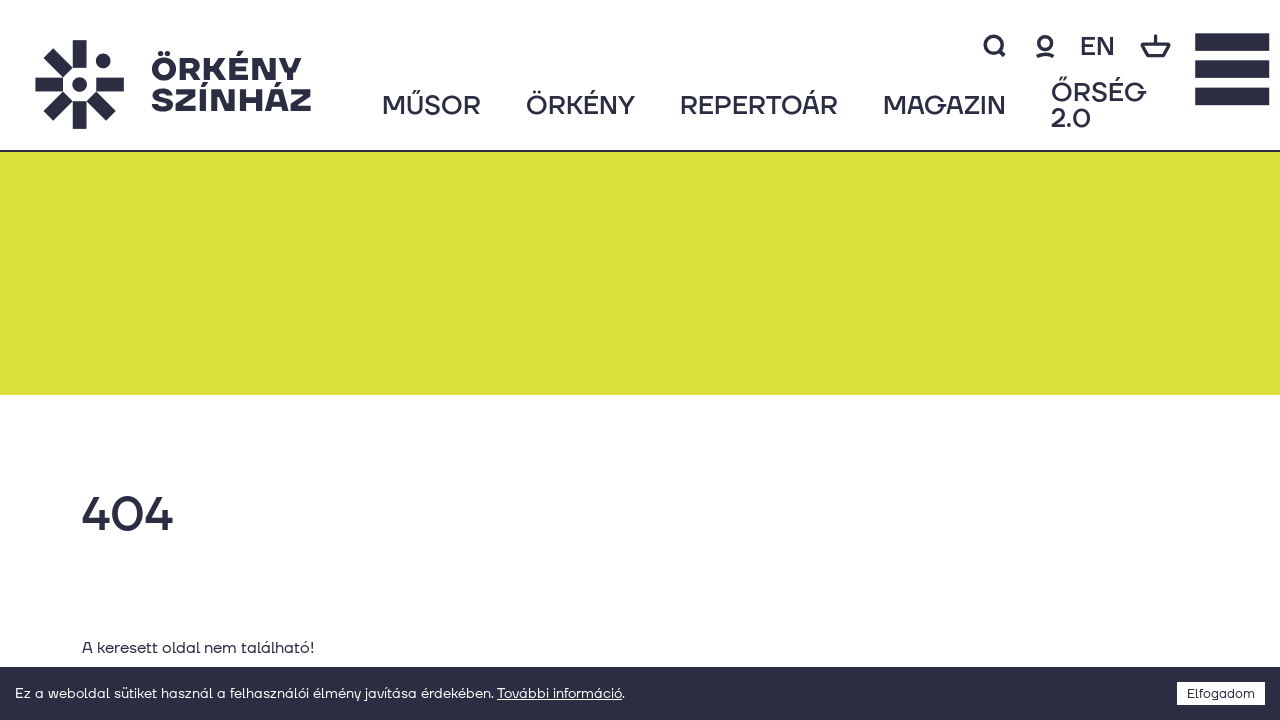

Navigated to Hungarian Örkény Theatre website homepage
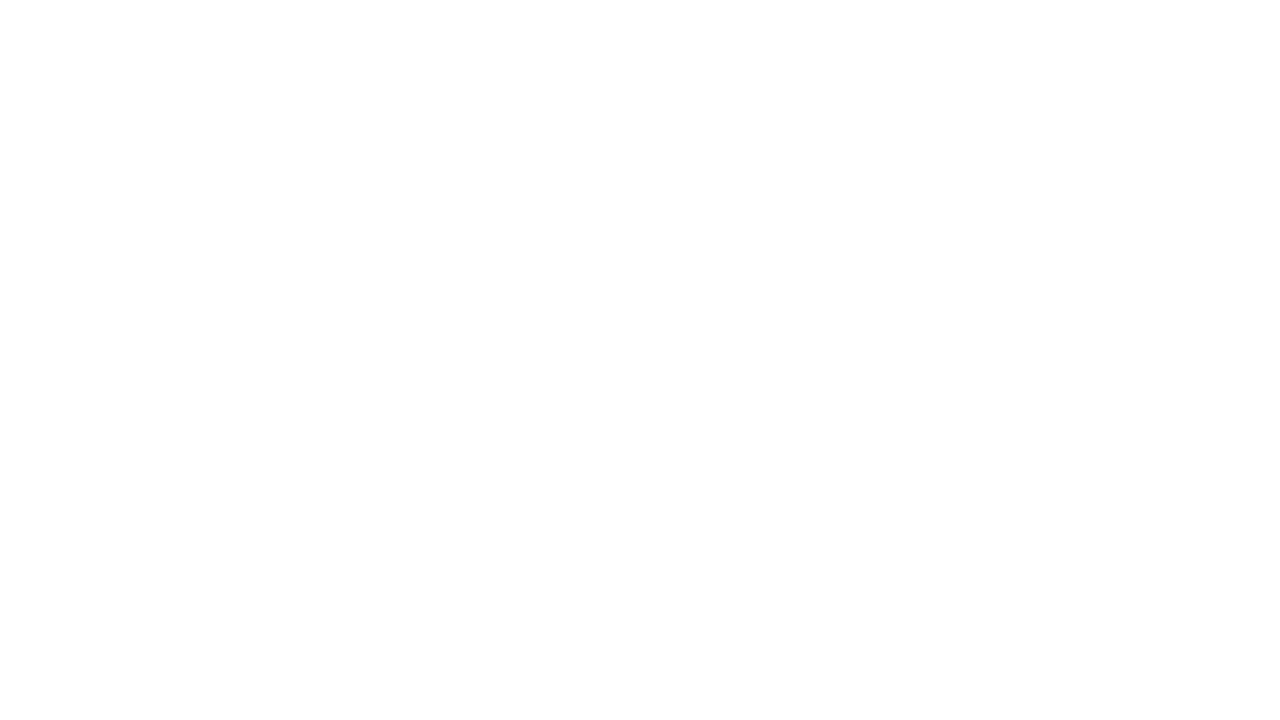

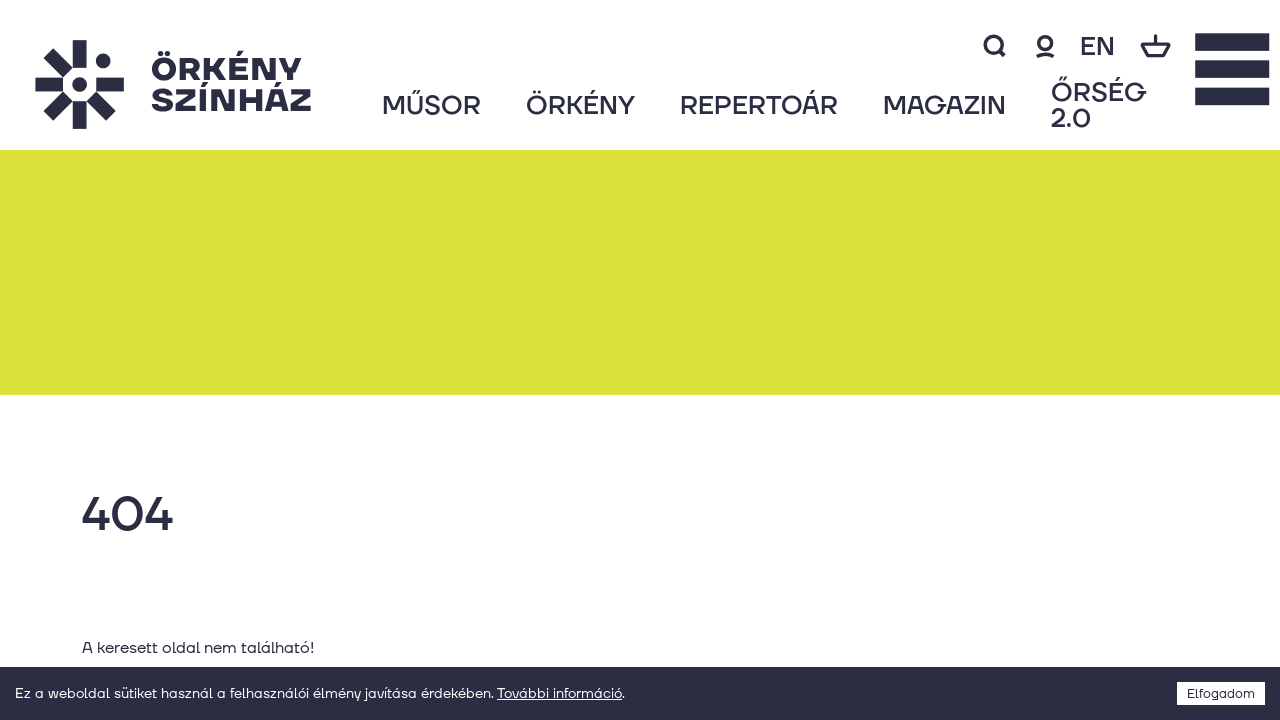